Tests filling a textarea field on the omayo test page using JavaScript execution to set the value

Starting URL: https://omayo.blogspot.com/

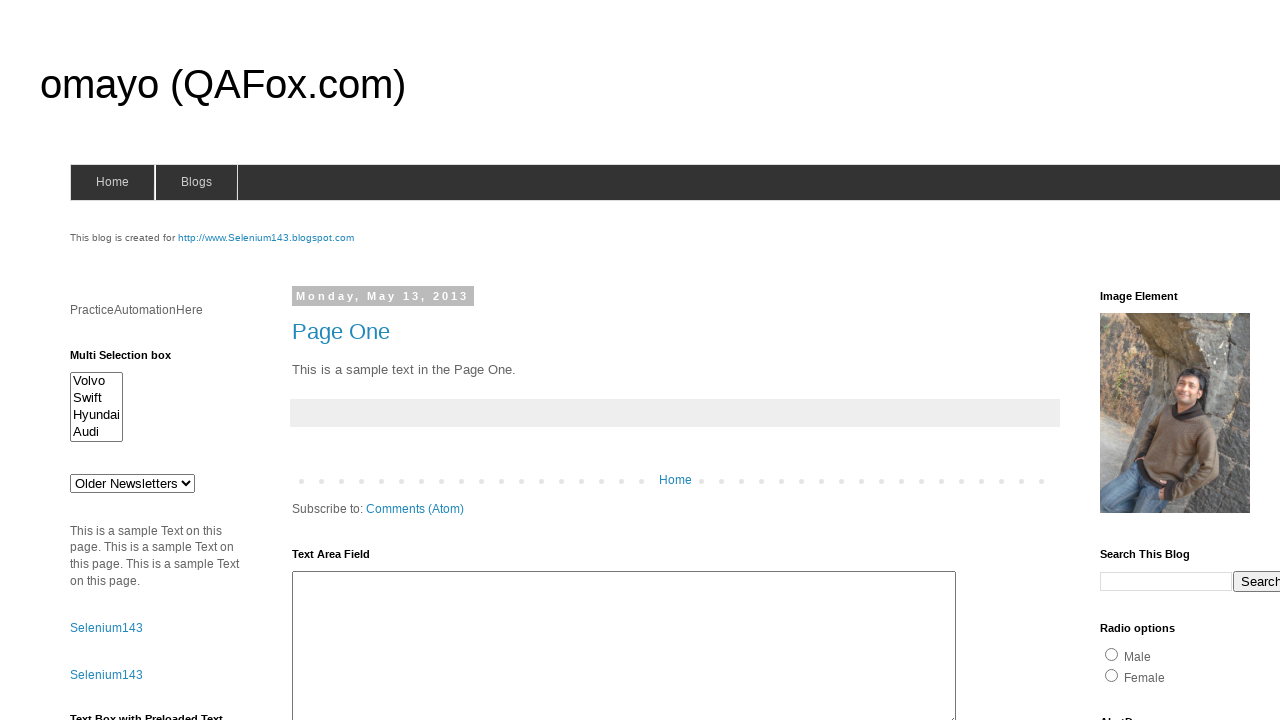

Located textarea#ta1 element
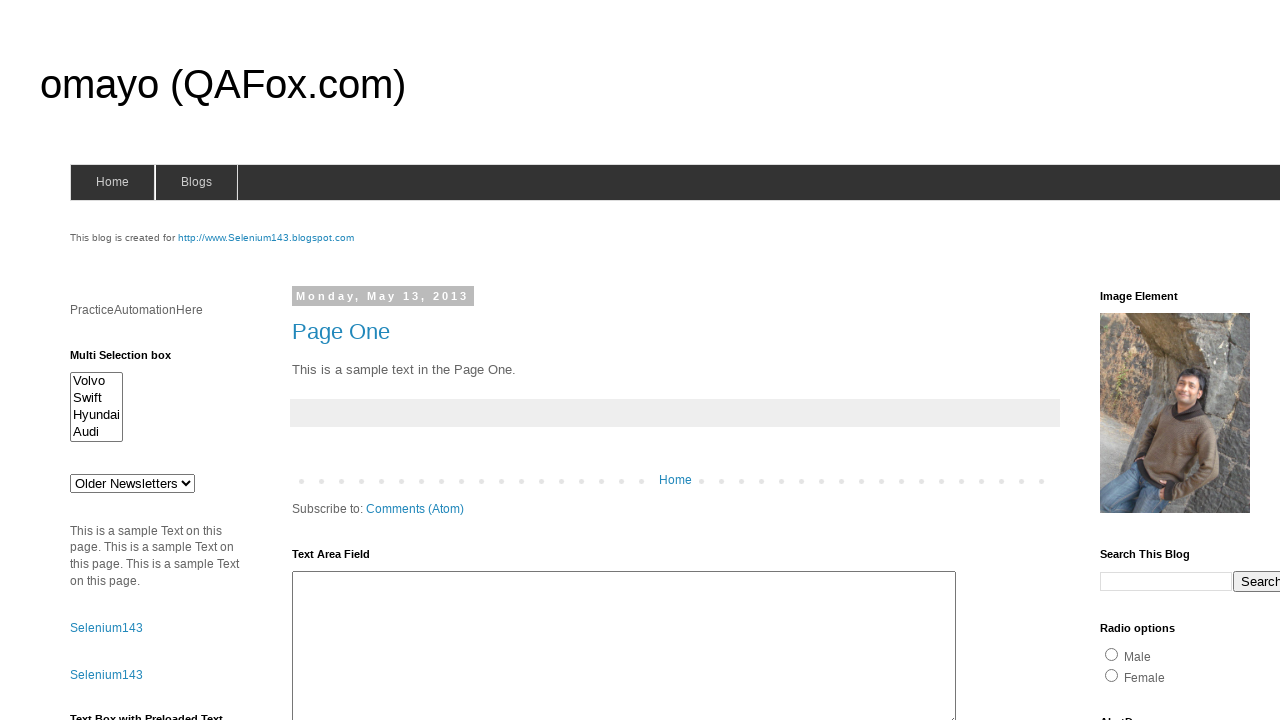

Filled textarea with 'Arun mootori' using JavaScript execution
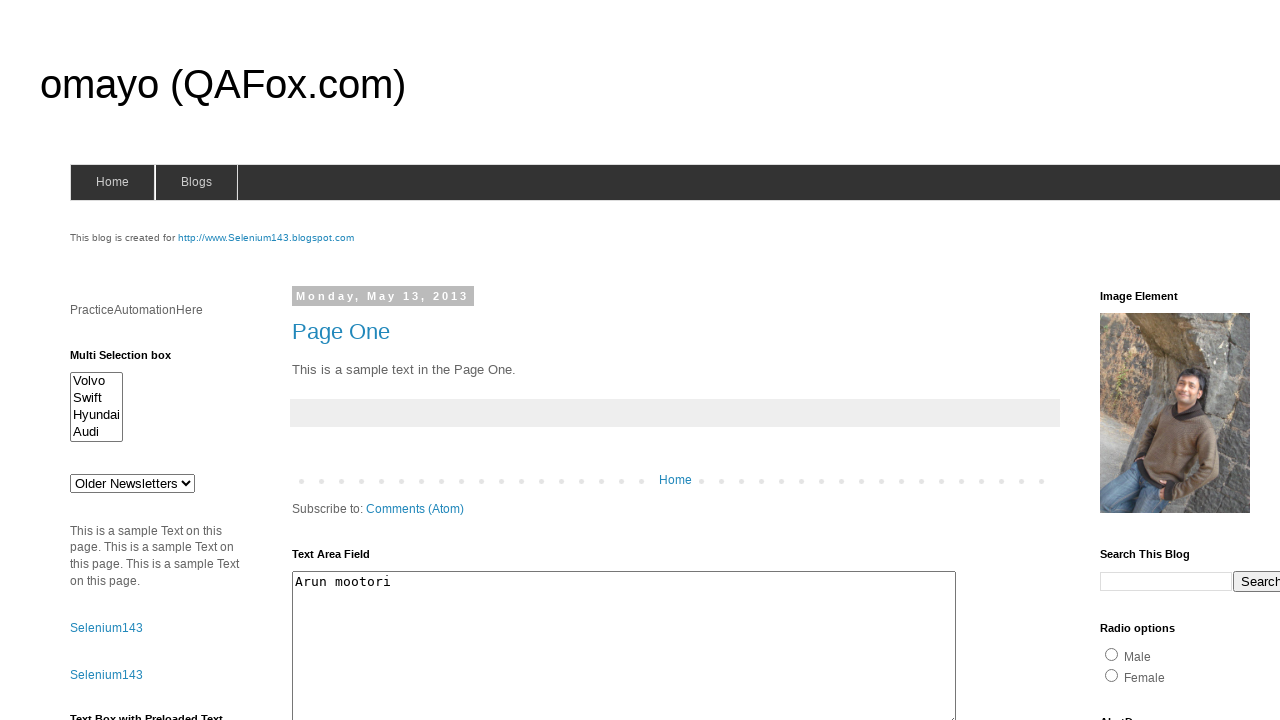

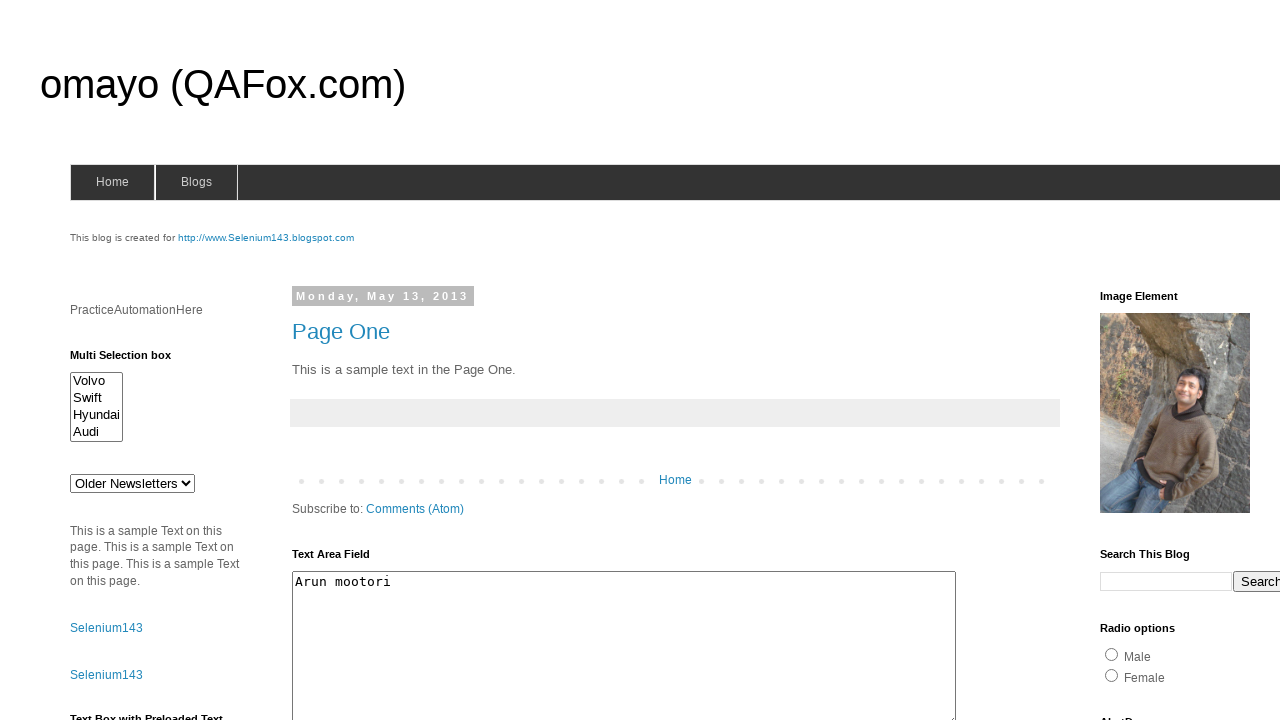